Tests AJIO's bag search and filtering functionality by searching for bags, applying gender and category filters, and verifying product listings are displayed

Starting URL: https://www.ajio.com

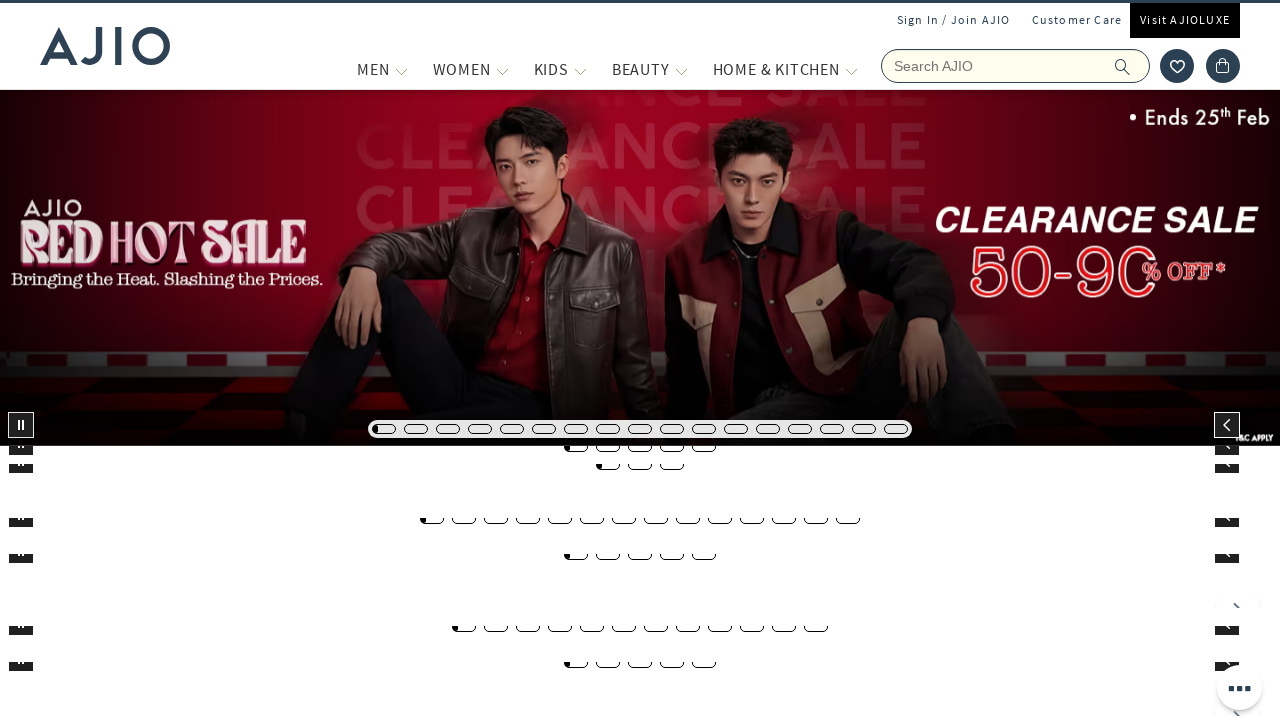

Filled search field with 'Bags' on input[placeholder='Search AJIO']
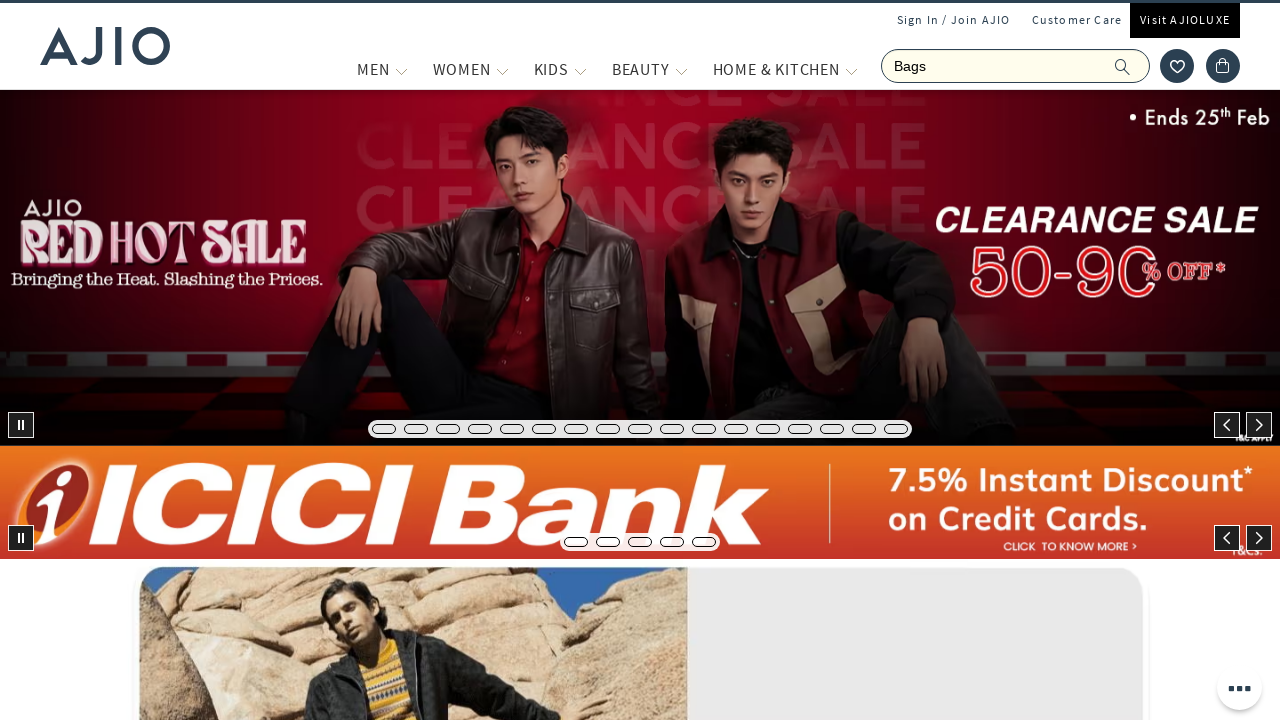

Clicked search button to search for bags at (1133, 66) on button.rilrtl-button
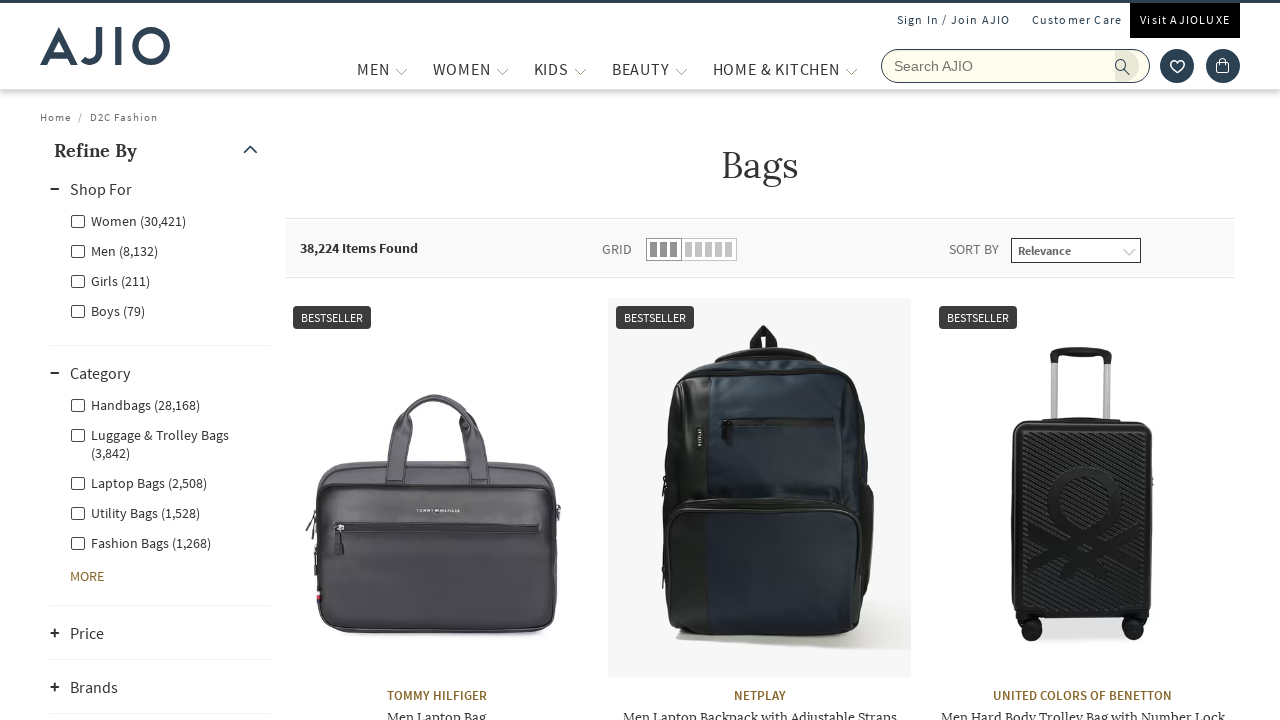

Applied Men gender filter at (114, 250) on label.facet-linkname.facet-linkname-genderfilter.facet-linkname-Men
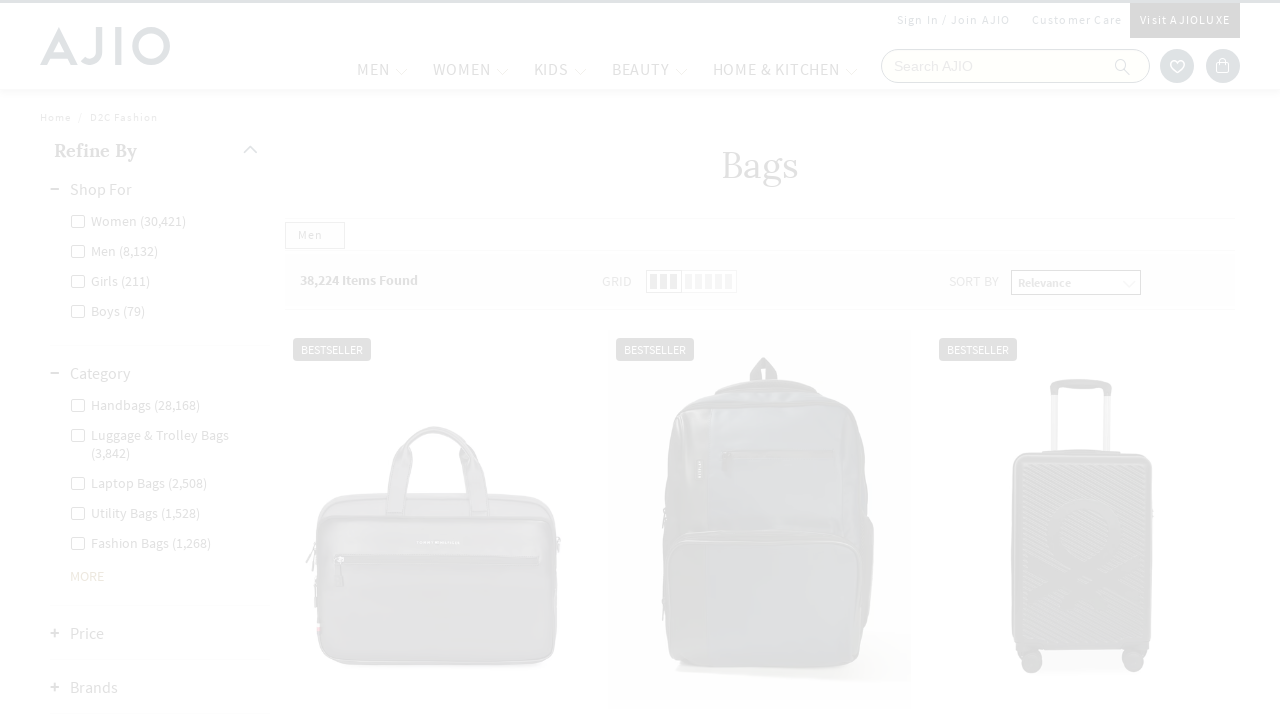

Waited 7 seconds for gender filter to apply
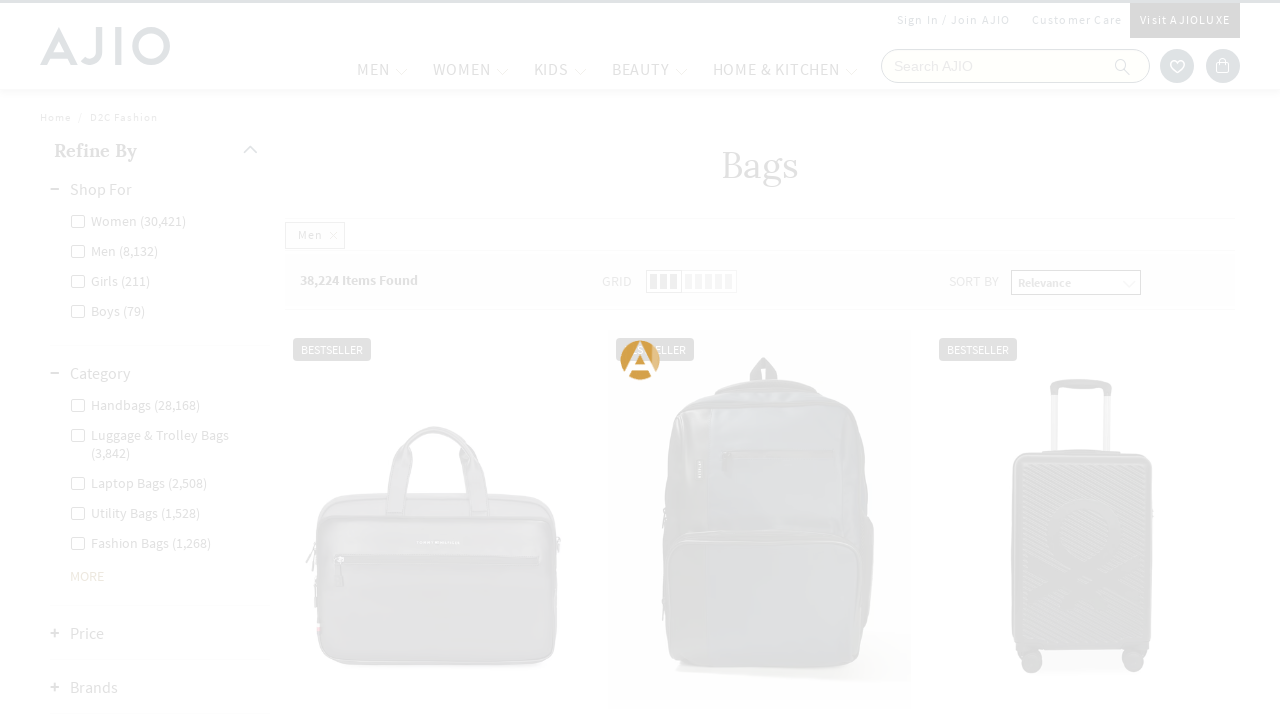

Clicked on Men - Fashion Bags category filter at (160, 300) on div.facet-linkhead:has(input#Men\ -\ Fashion\ Bags)
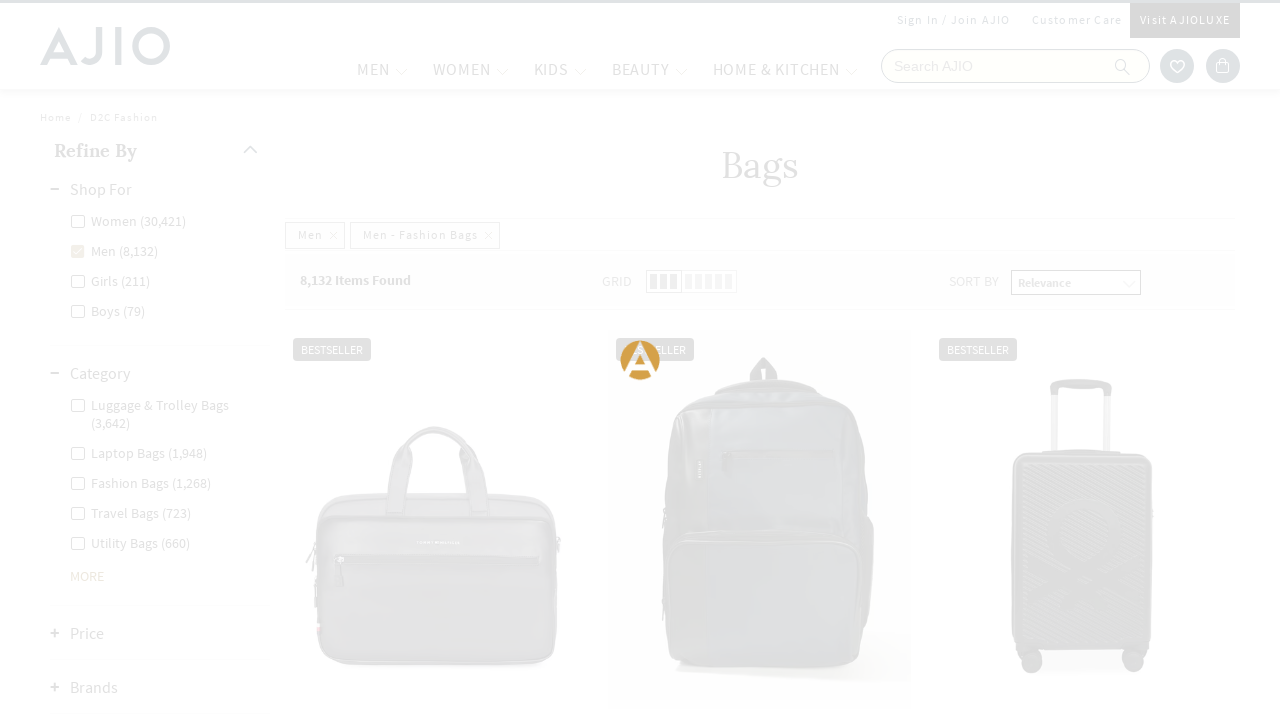

Waited 2 seconds for category filter results to load
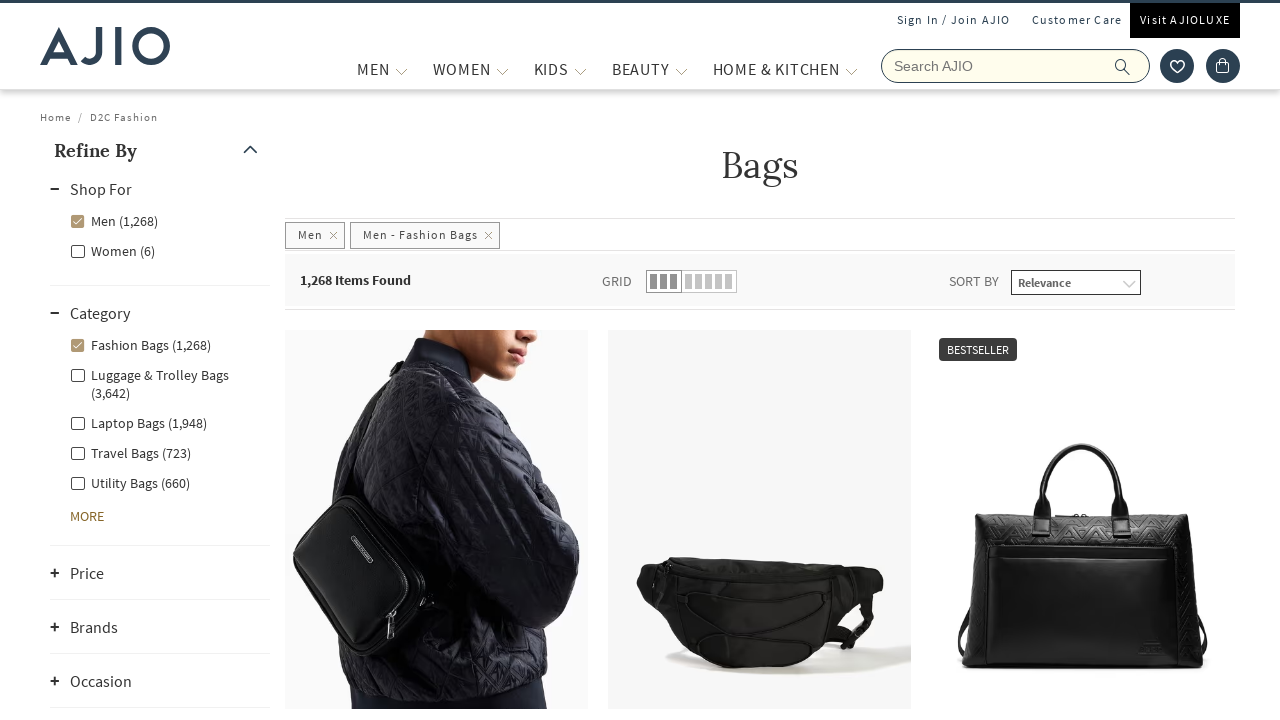

Items found text became visible, results are loaded
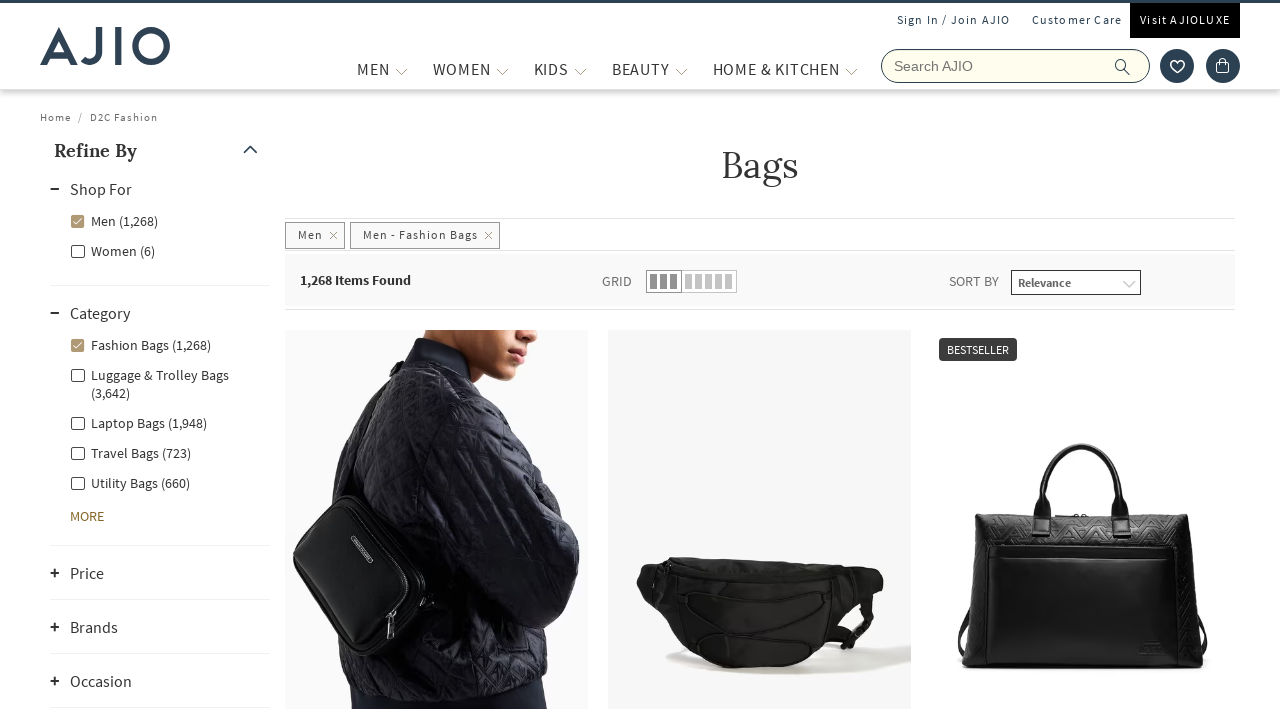

Brand elements loaded on product listings
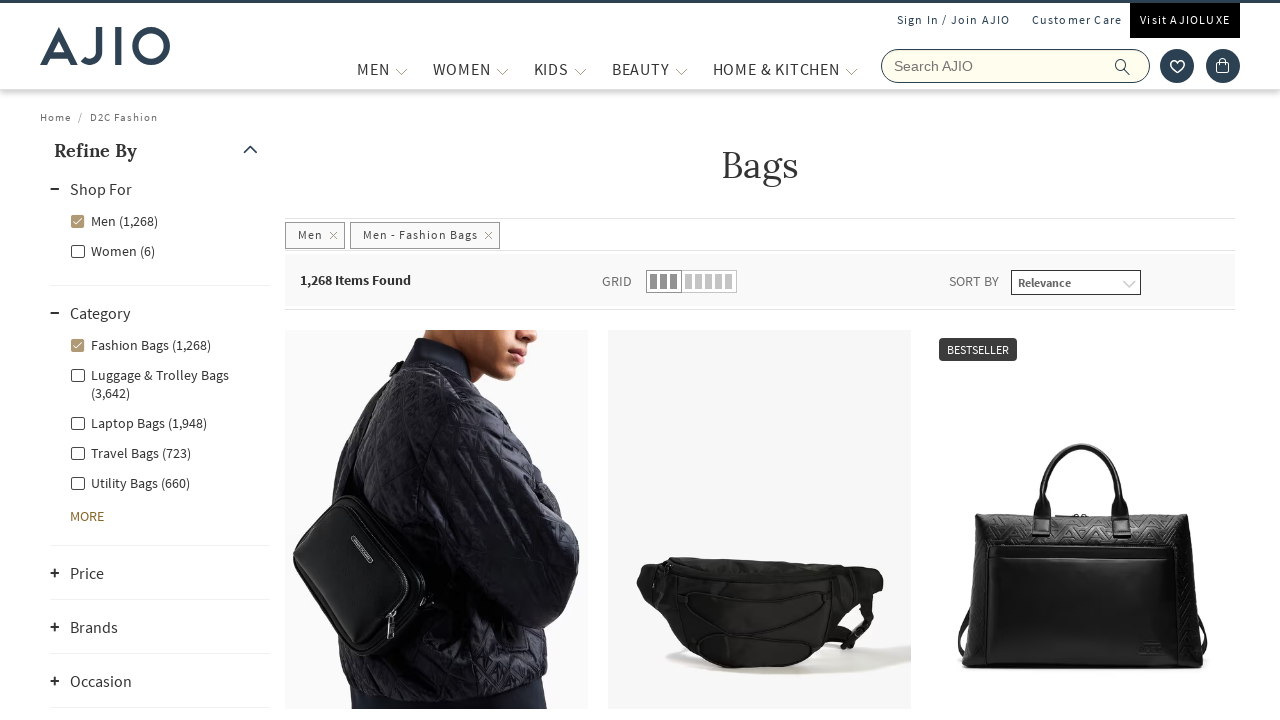

Product name elements loaded on product listings
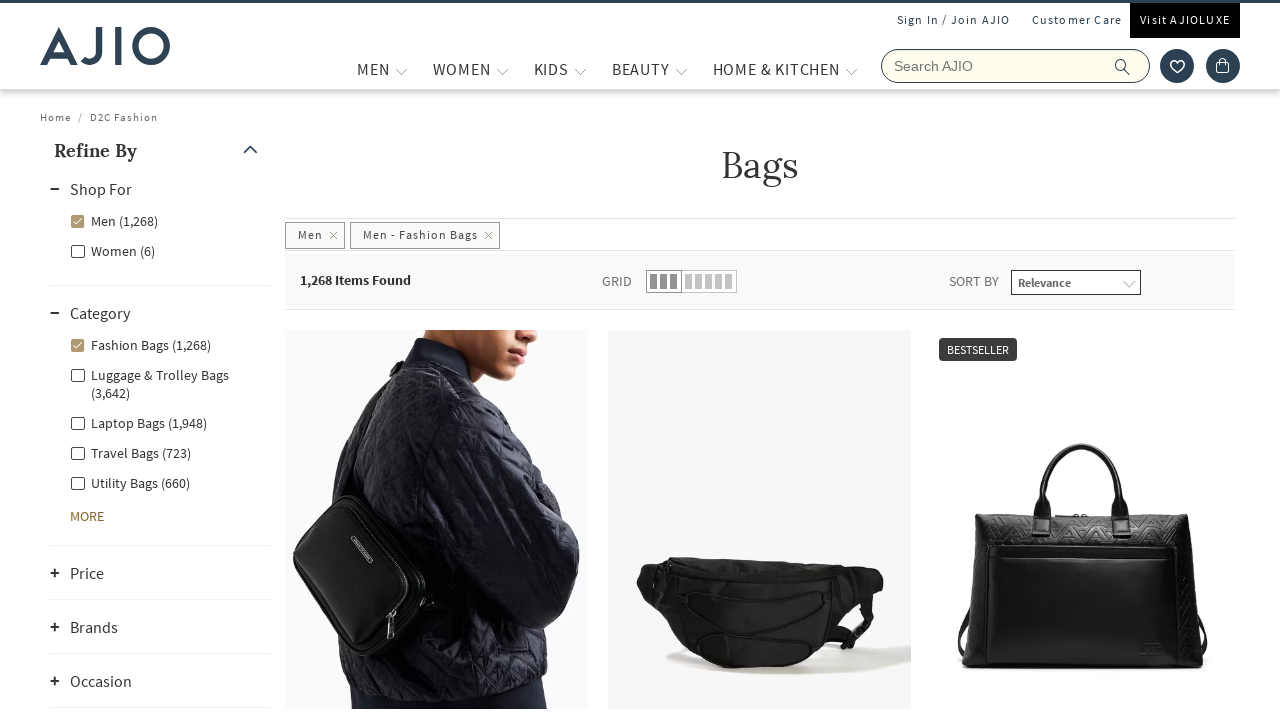

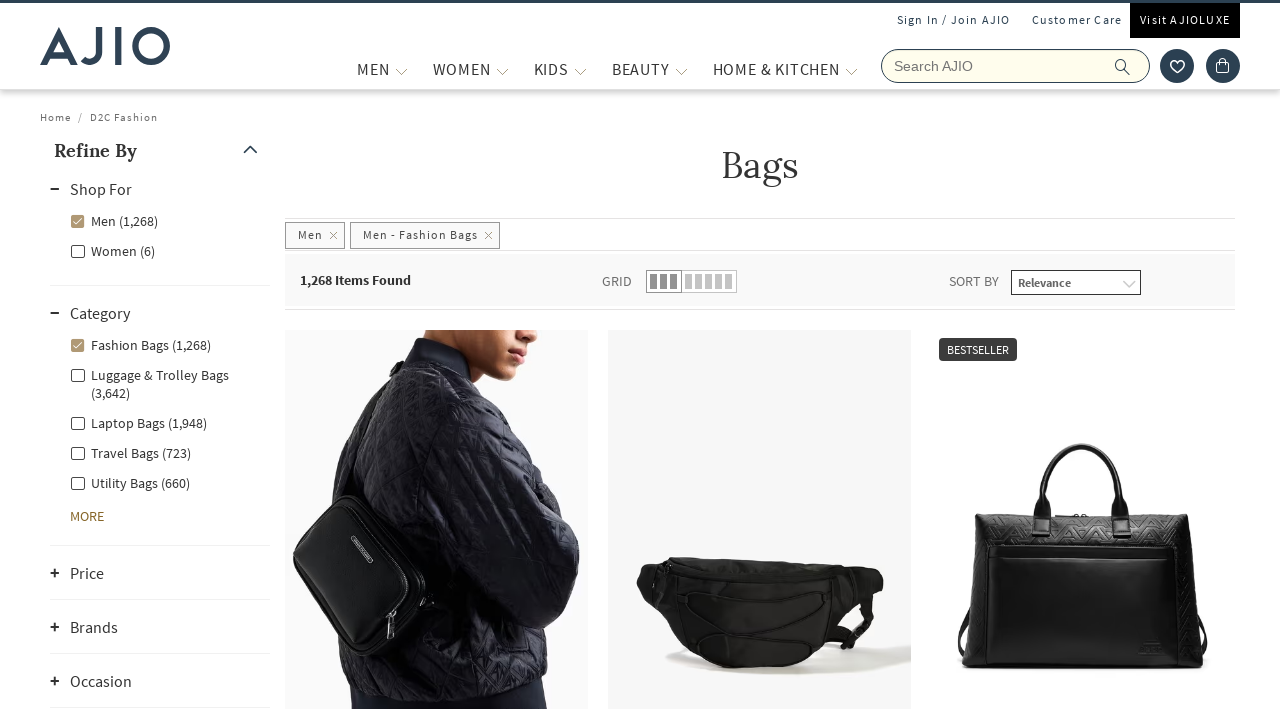